Tests meetup registration flow by navigating to register page, filling name and topic selection, submitting the form, and verifying navigation including handling of invalid URLs

Starting URL: https://qameetup.ccbp.tech/

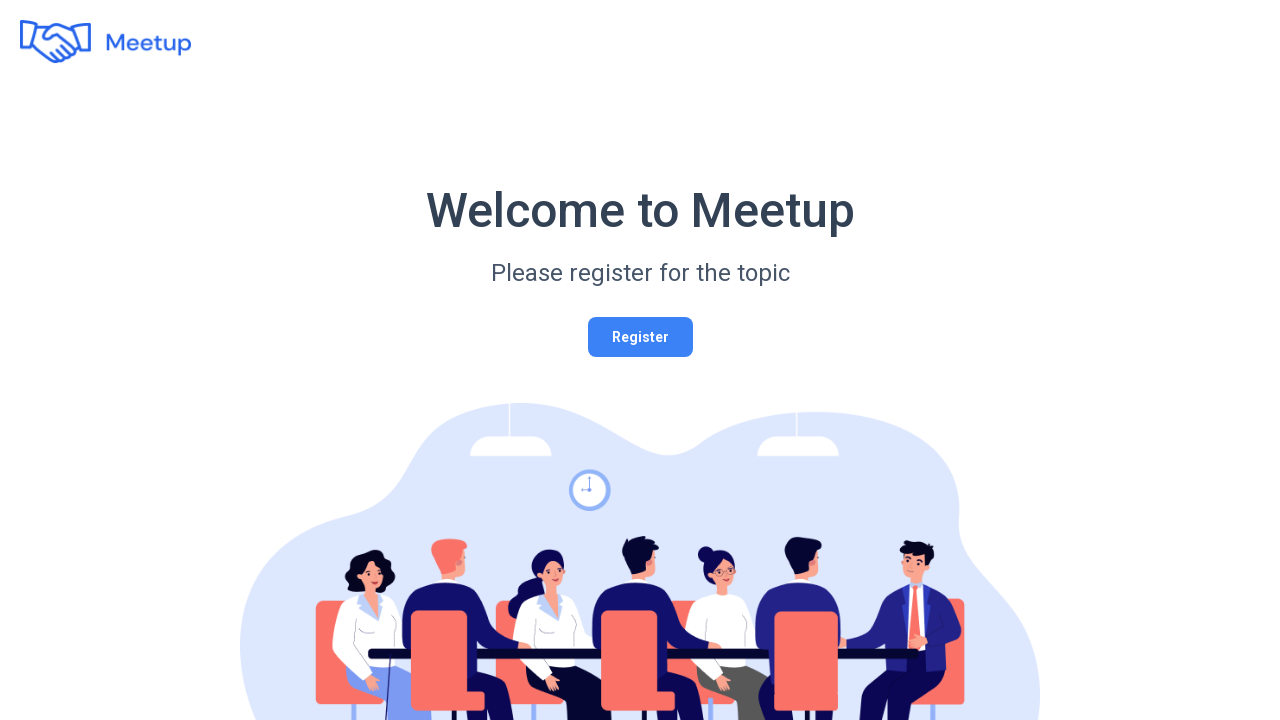

Clicked register button to navigate to registration page at (640, 337) on #registerButton
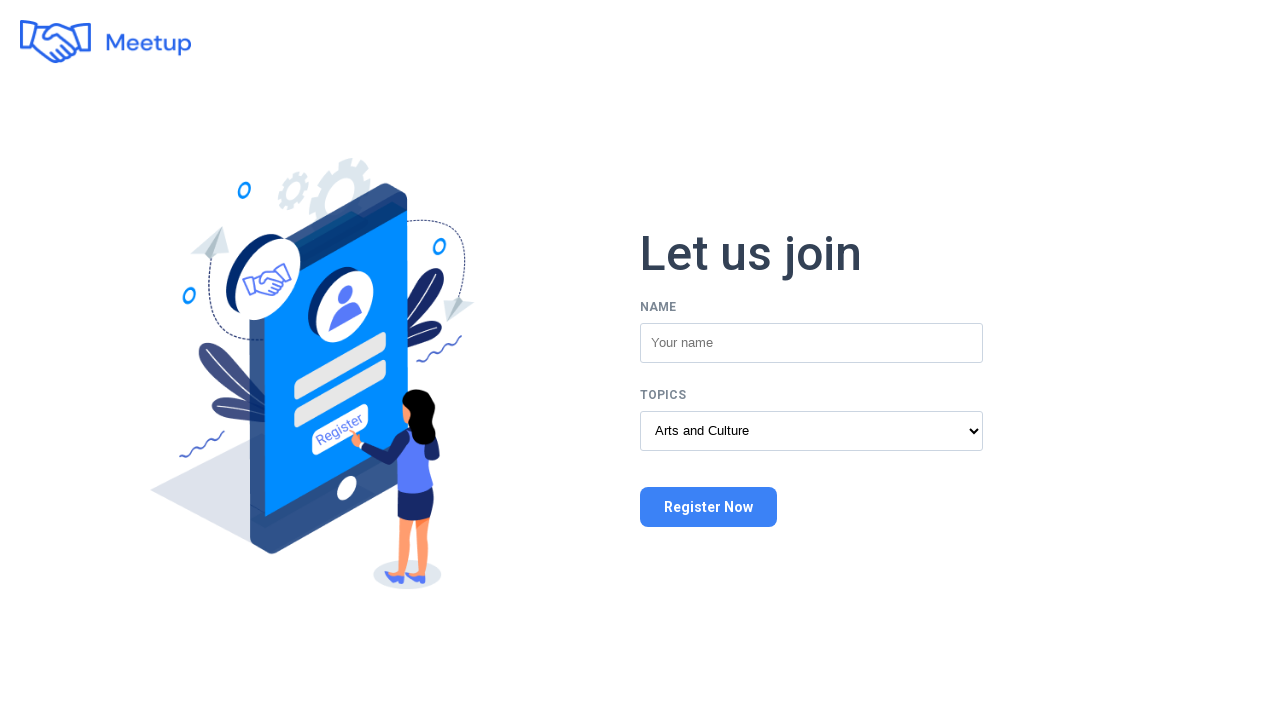

Filled name field with 'John Anderson' on input[name='name']
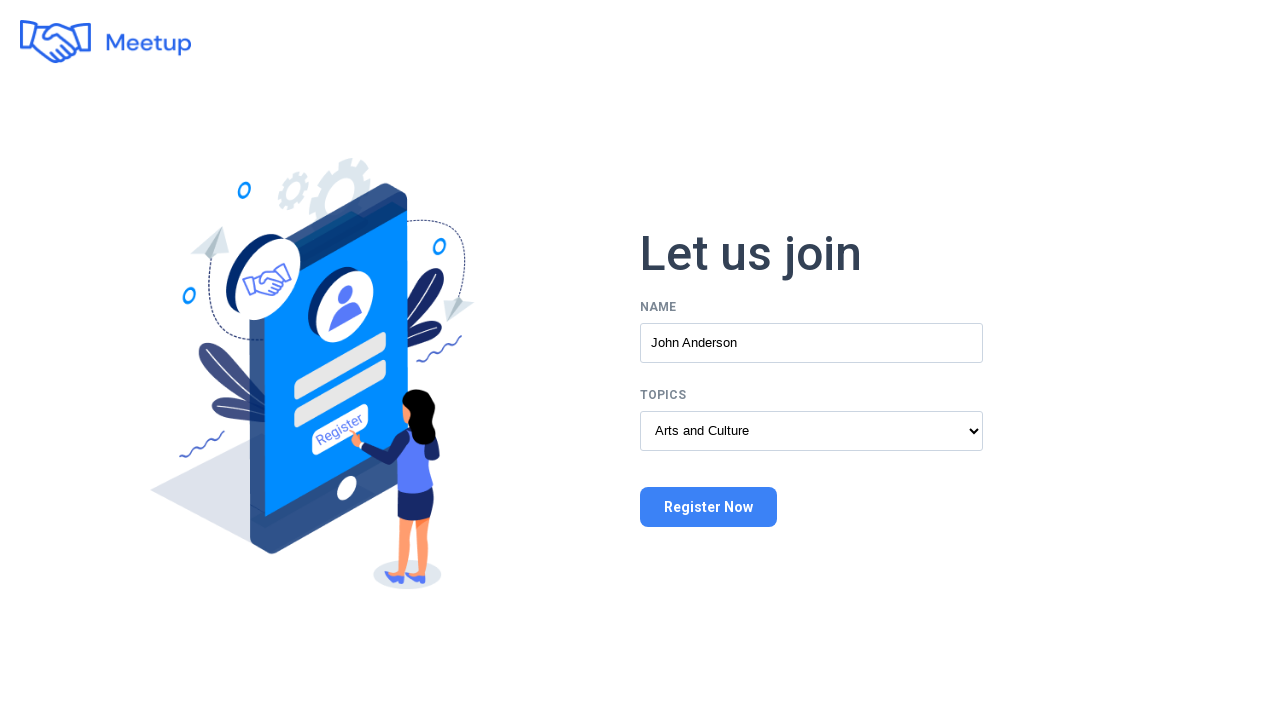

Selected 'Games' topic from dropdown on #topic
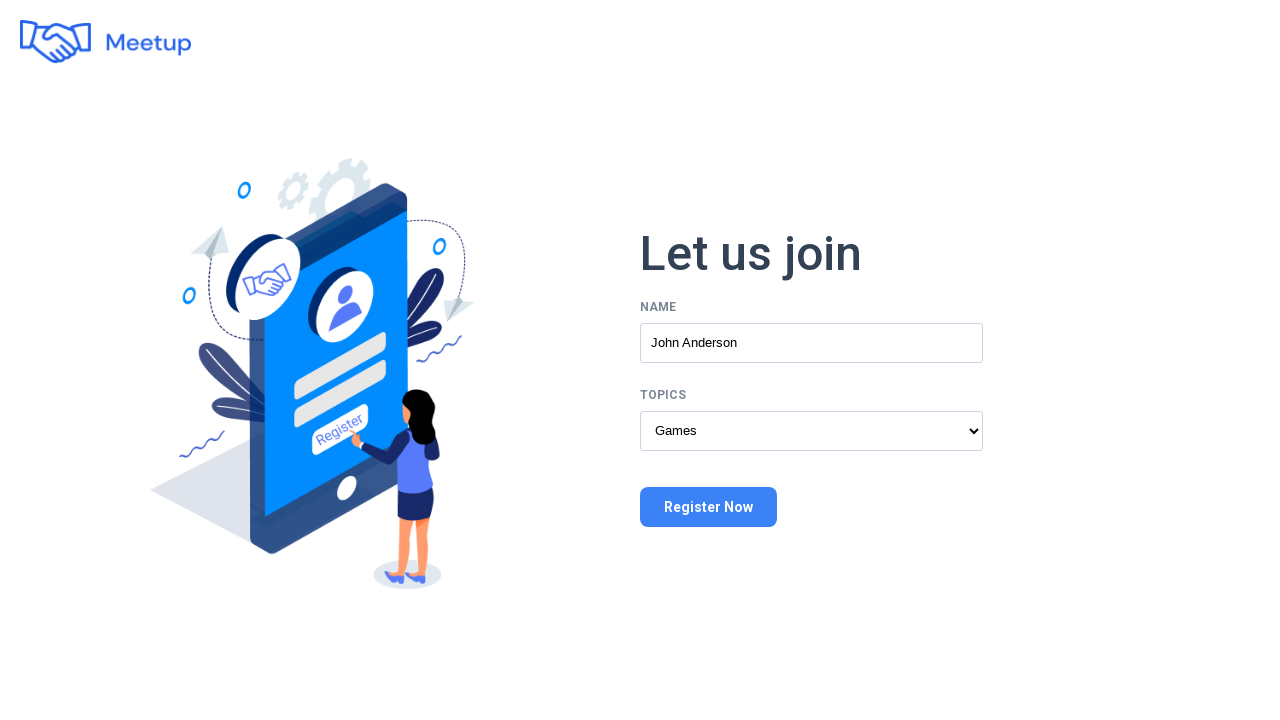

Clicked register button to submit the form at (708, 507) on button
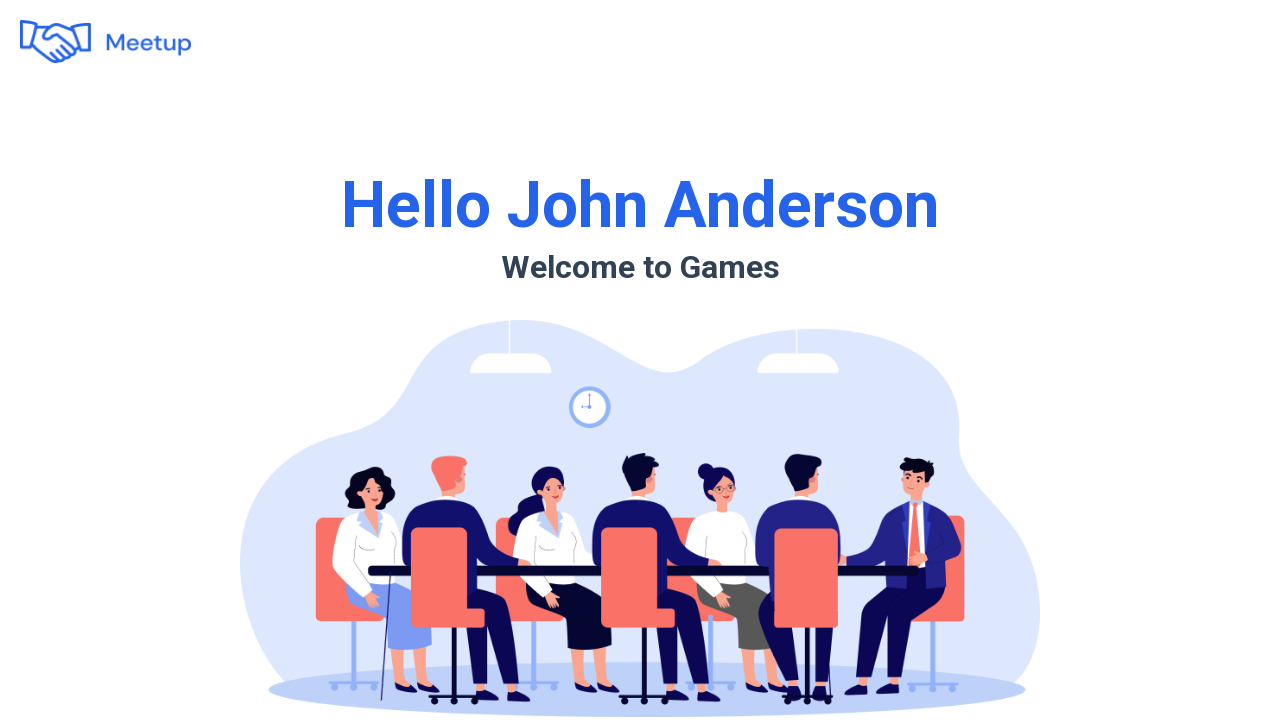

Navigated to invalid URL to test error handling
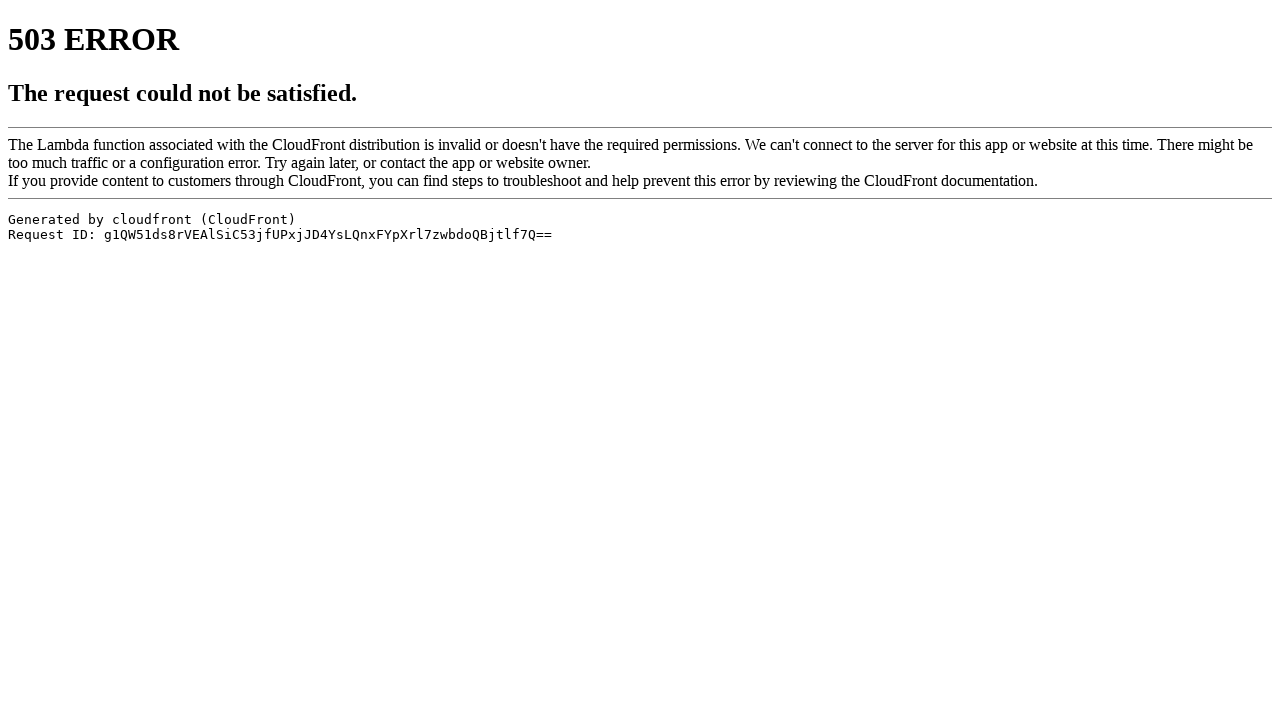

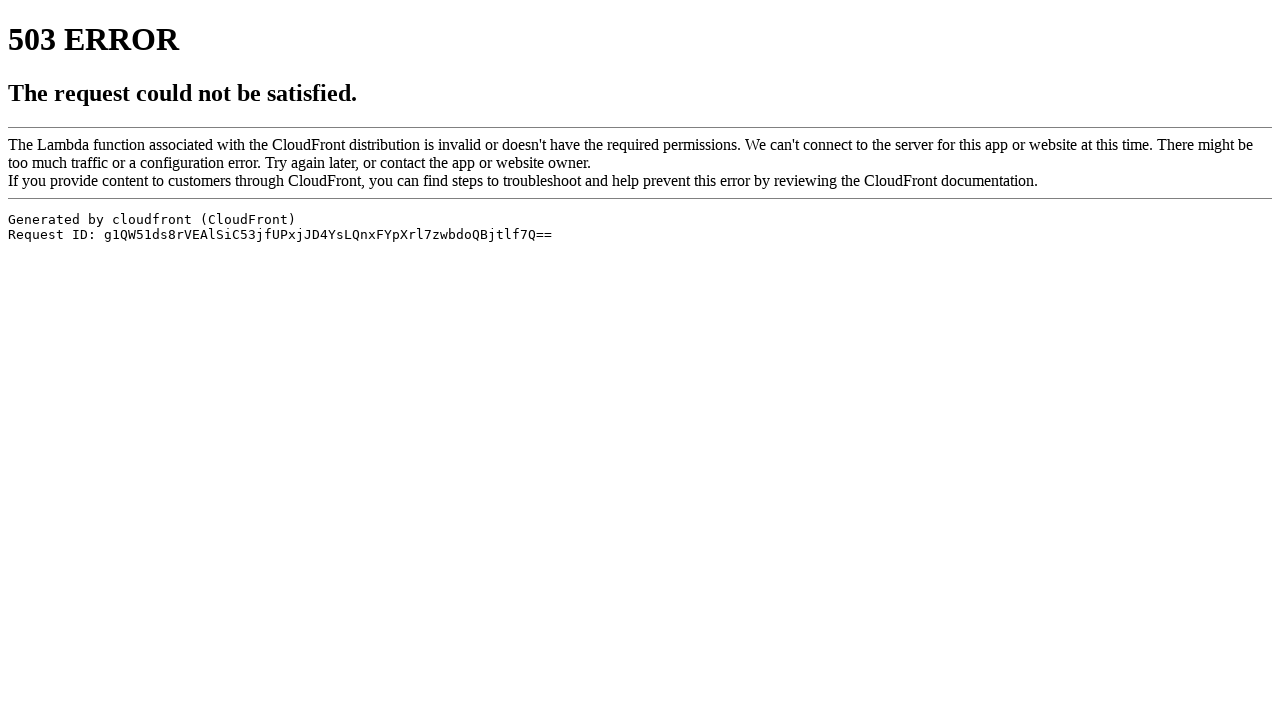